Tests the UI Test Automation Playground homepage by verifying the main heading, then navigates to the Dynamic ID page and verifies its heading

Starting URL: http://uitestingplayground.com/

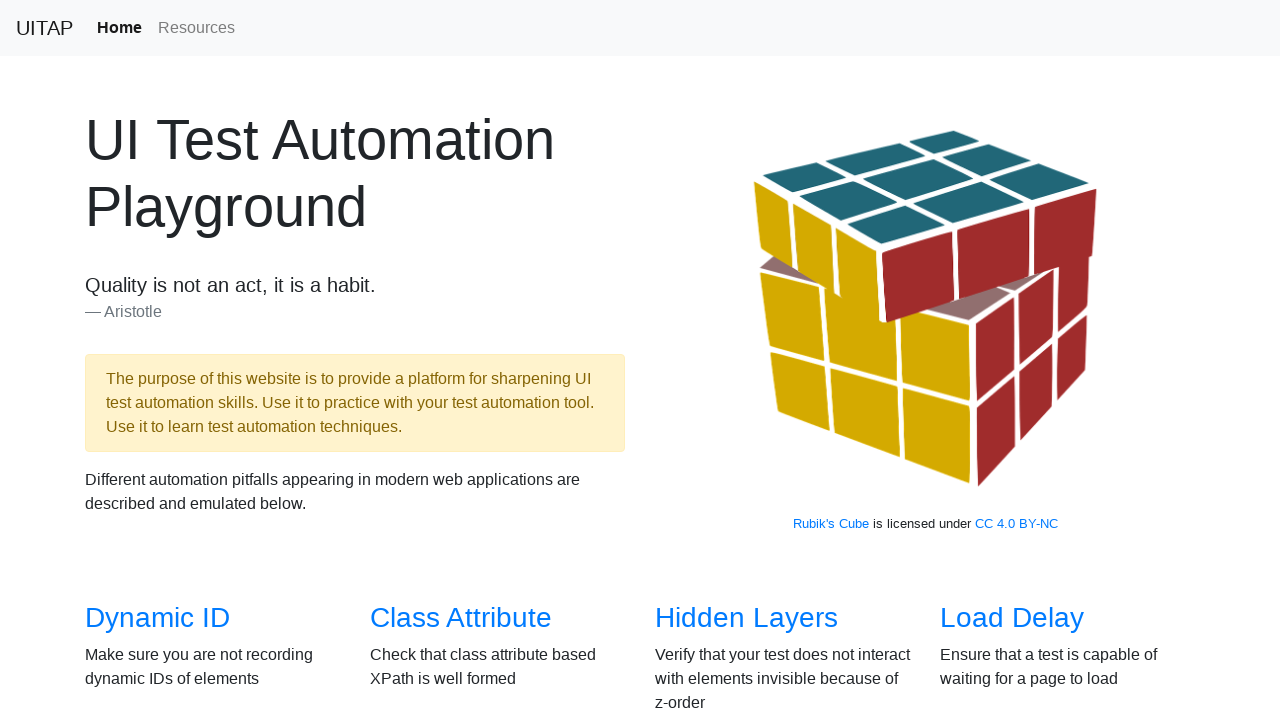

Verified main heading on homepage: 'UI Test Automation Playground'
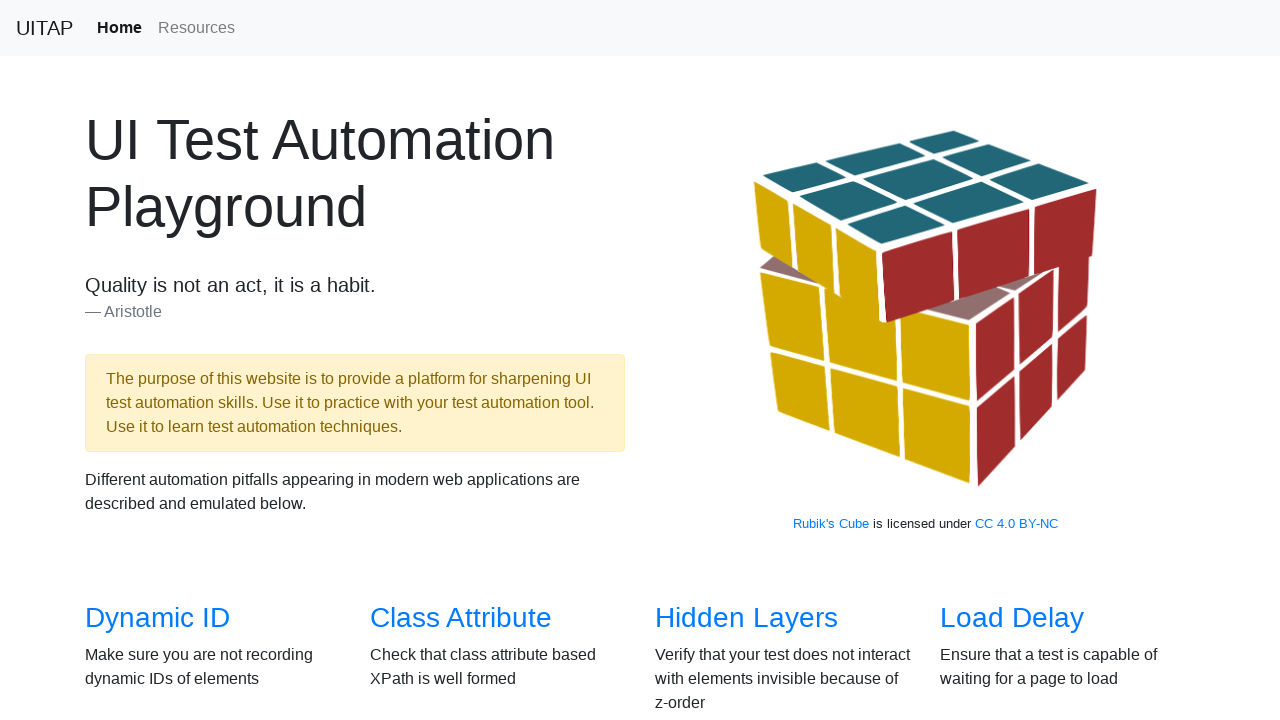

Clicked on Dynamic ID navigation link at (158, 618) on text=Dynamic ID
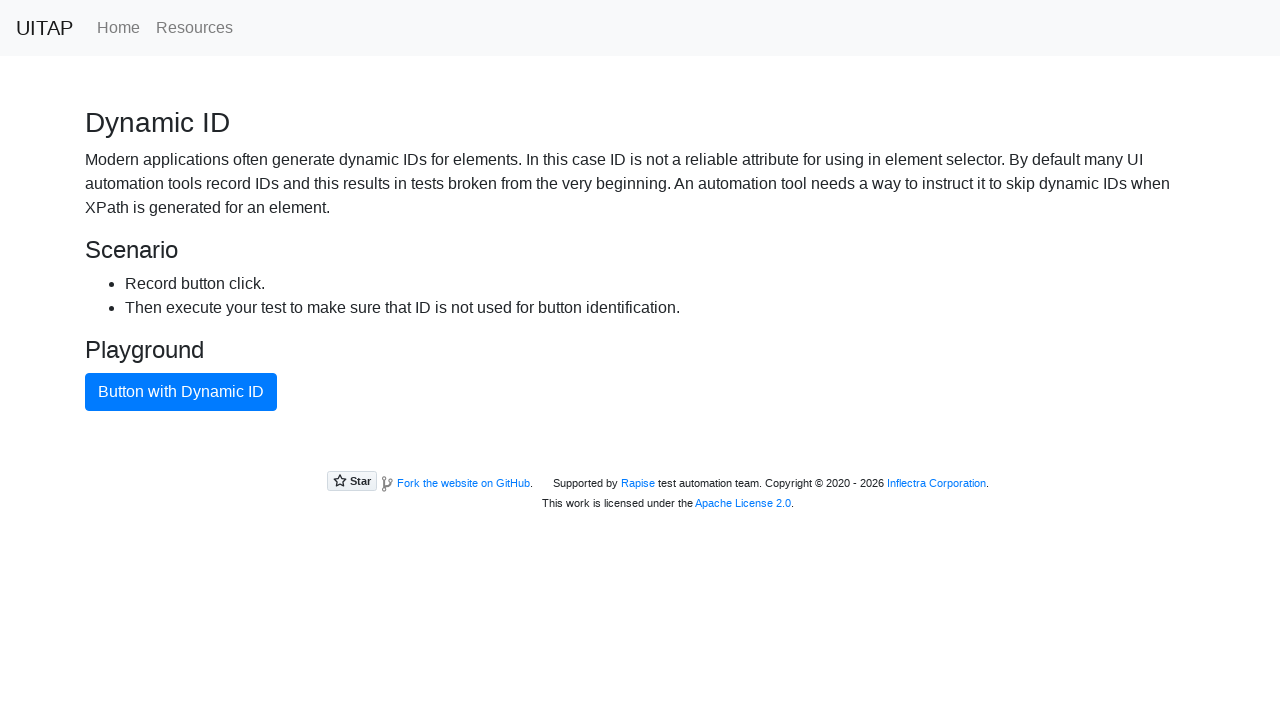

Verified Dynamic ID page heading: 'Dynamic ID'
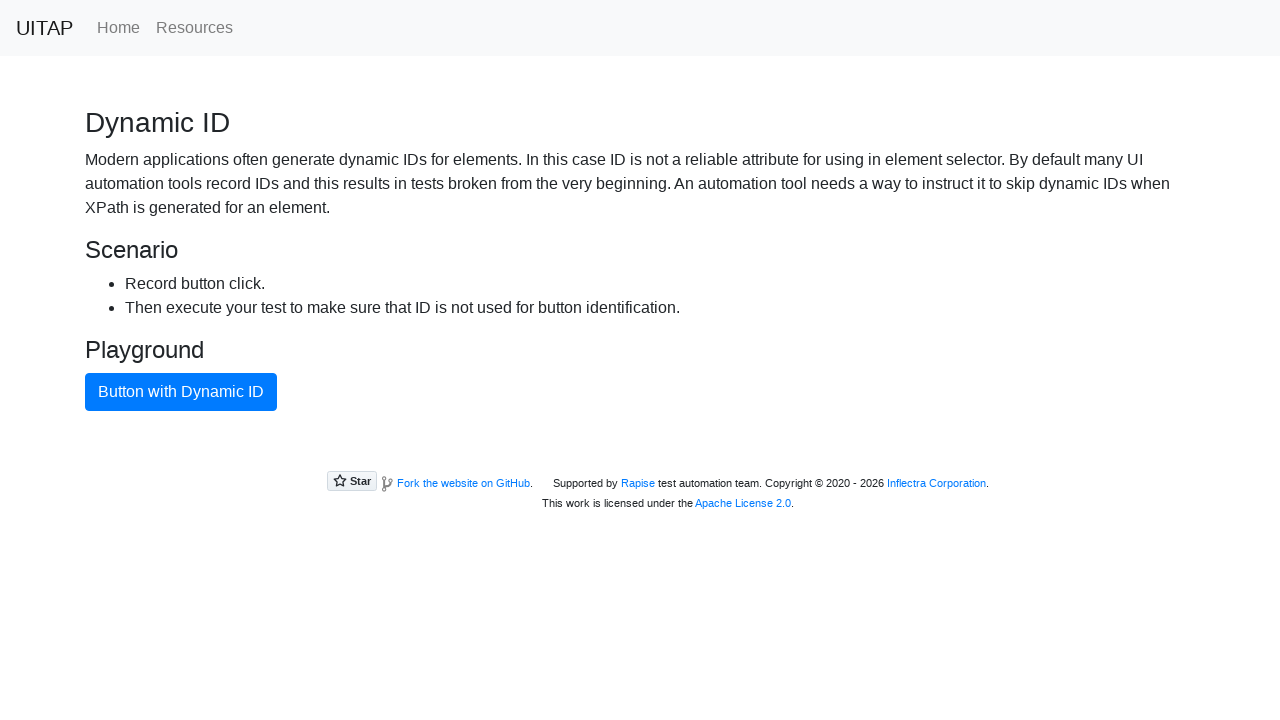

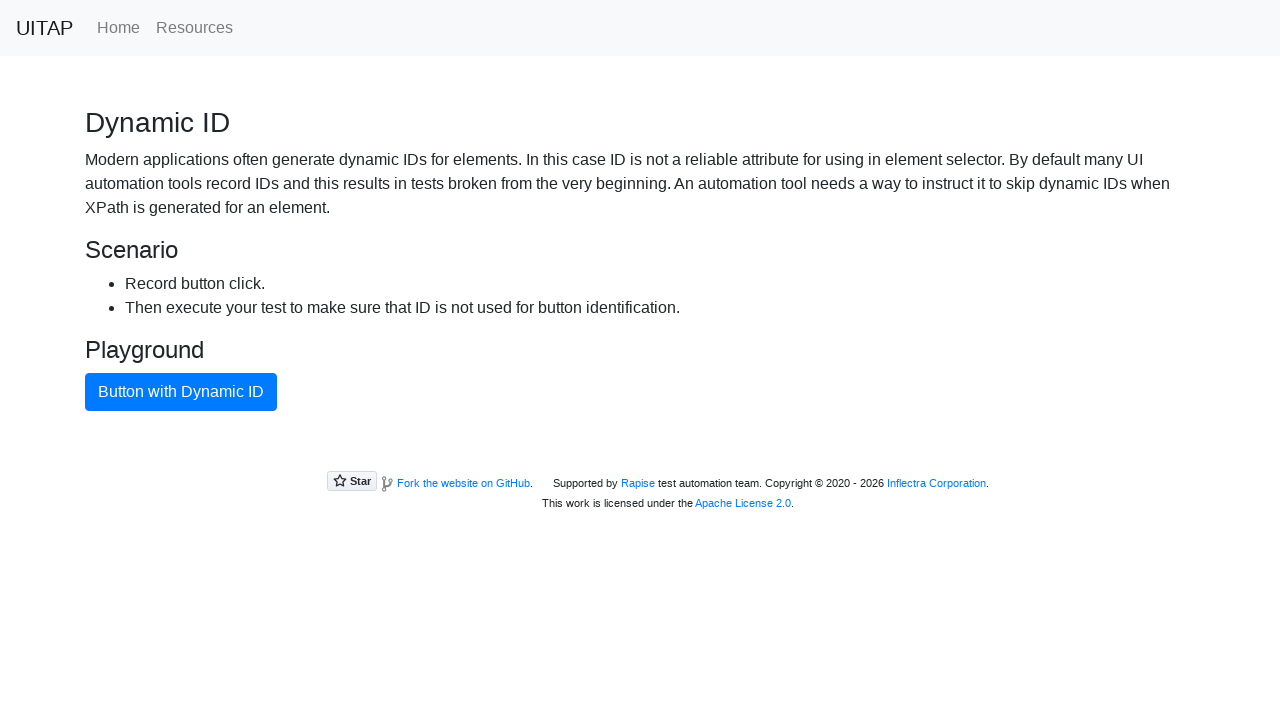